Tests the web calculator's multiplication functionality with scientific notation input

Starting URL: https://calculatorhtml.onrender.com/

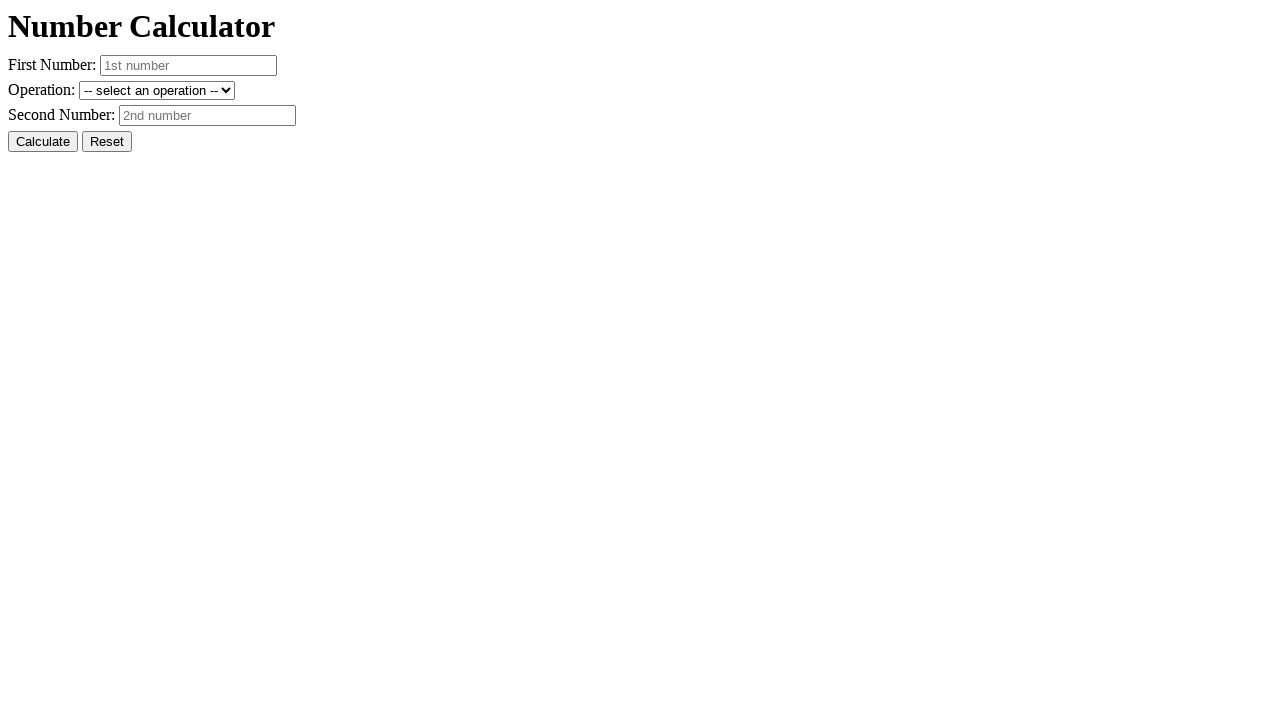

Clicked Reset button to clear previous state at (107, 142) on #resetButton
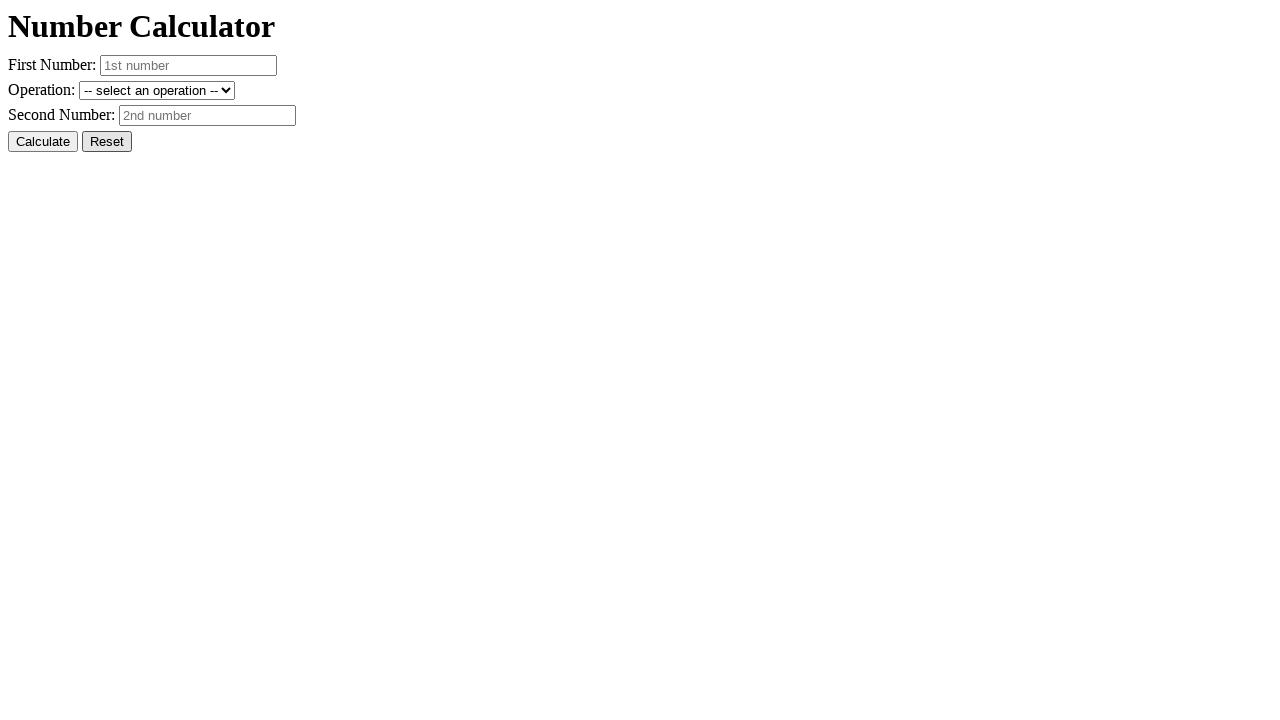

Entered first number in scientific notation: 2e2 on #number1
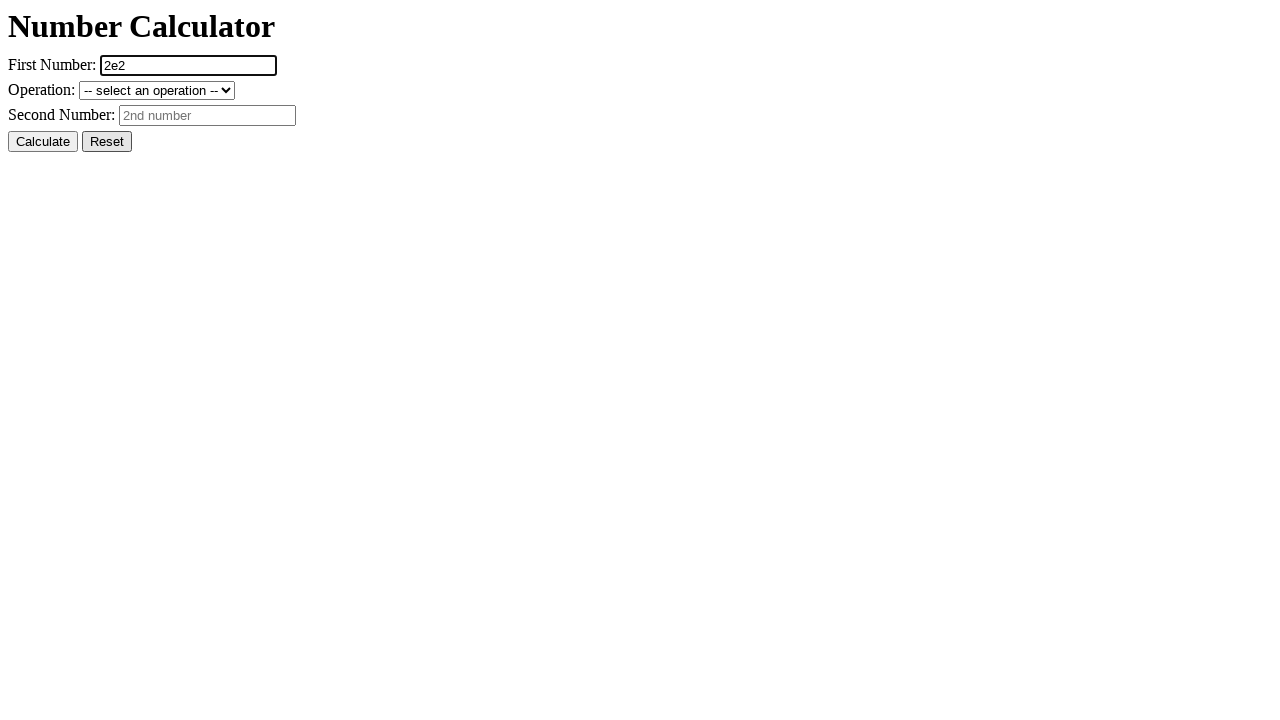

Entered second number: 1.5 on #number2
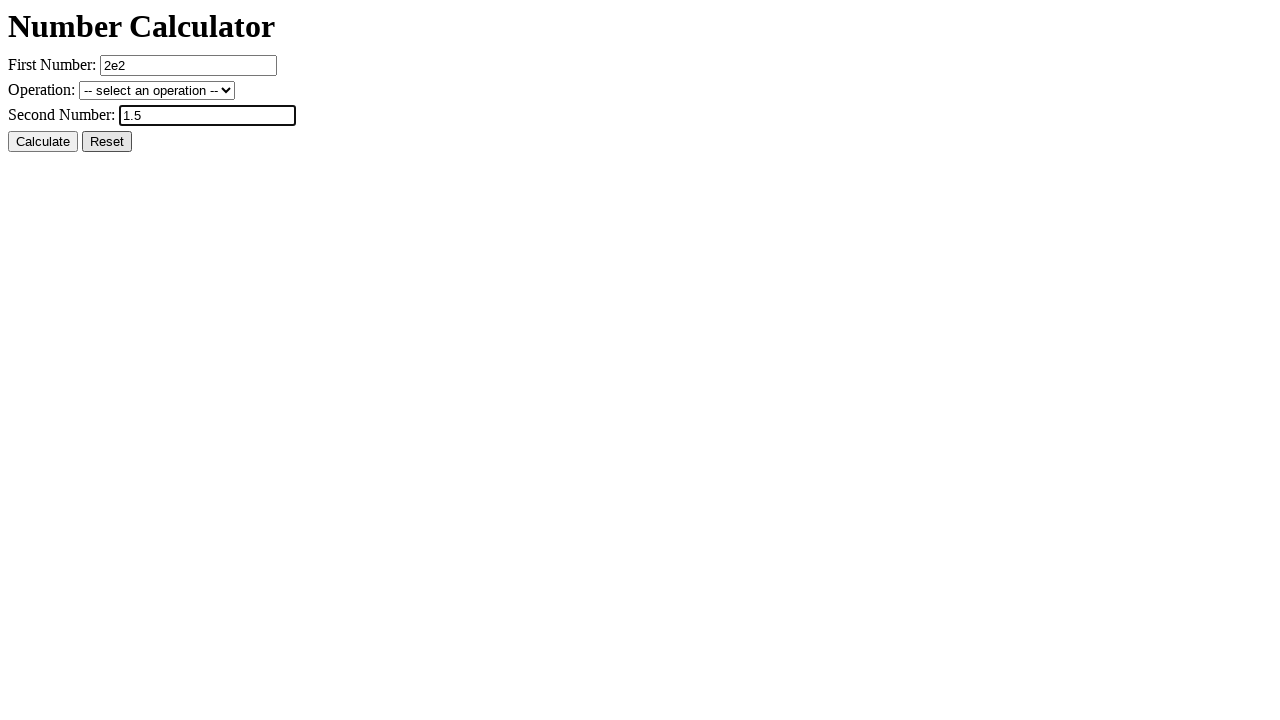

Selected multiplication operation on #operation
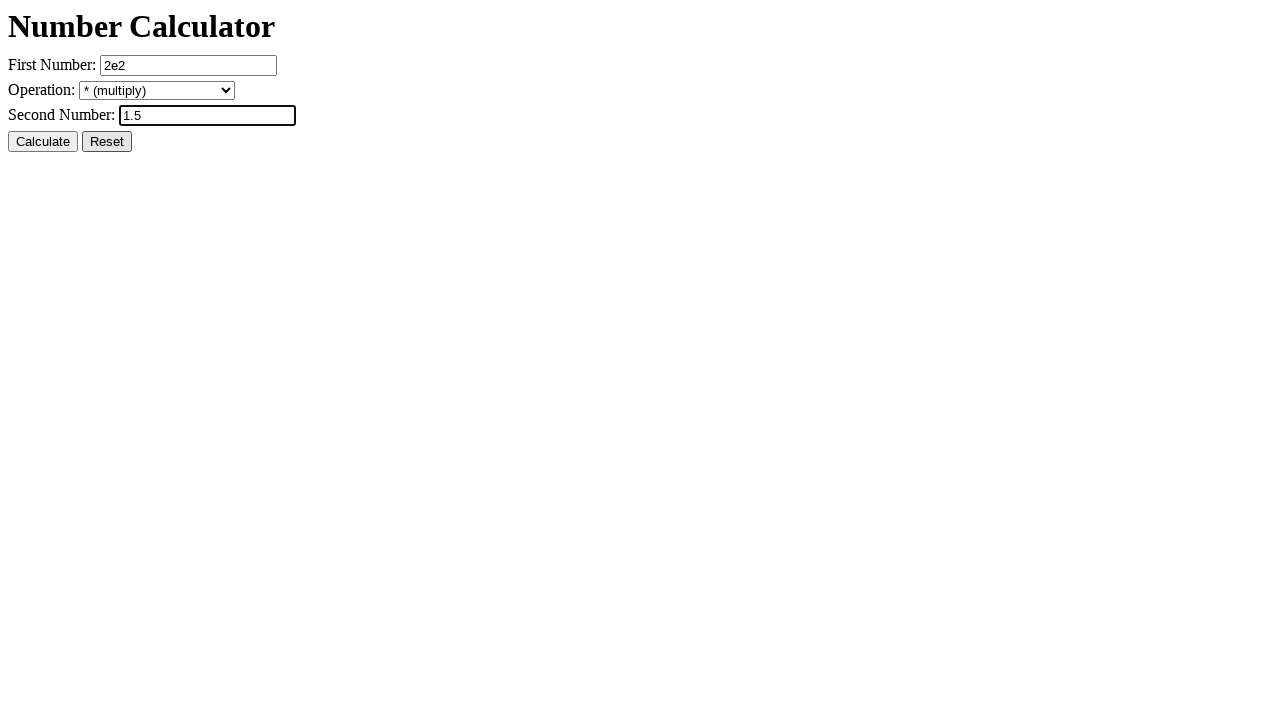

Clicked Calculate button to perform multiplication at (43, 142) on #calcButton
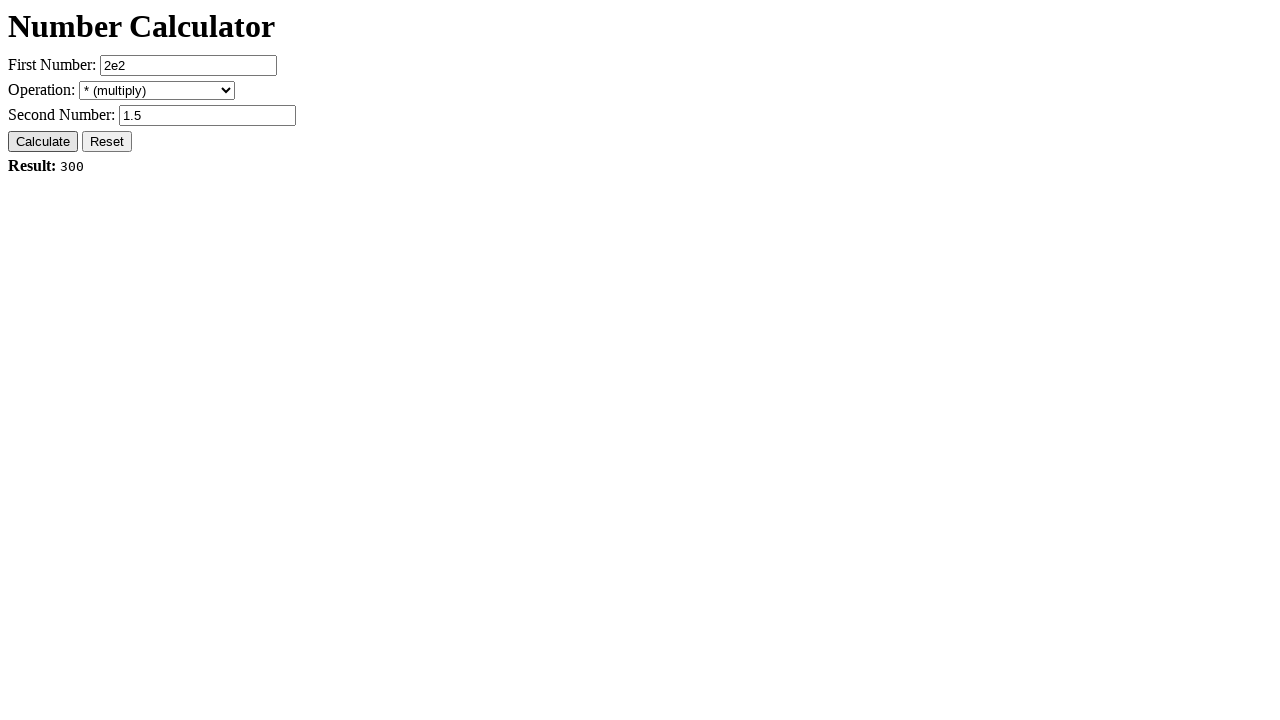

Verified result element is displayed
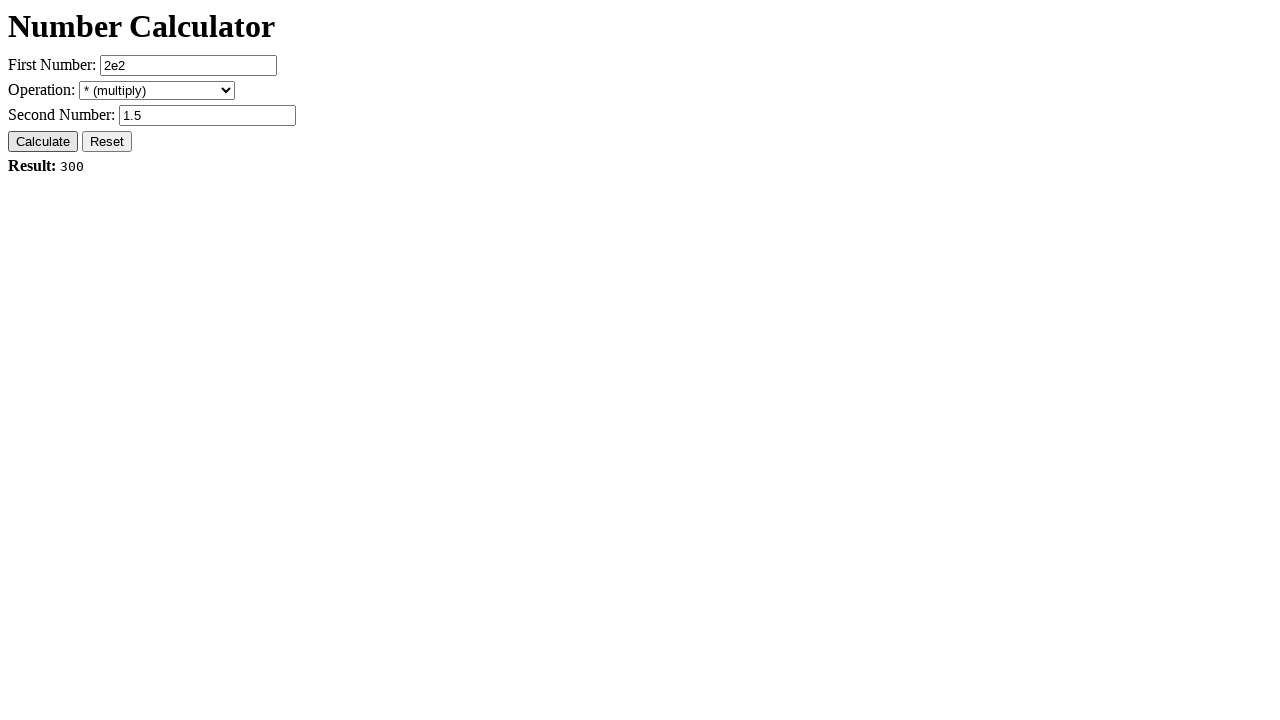

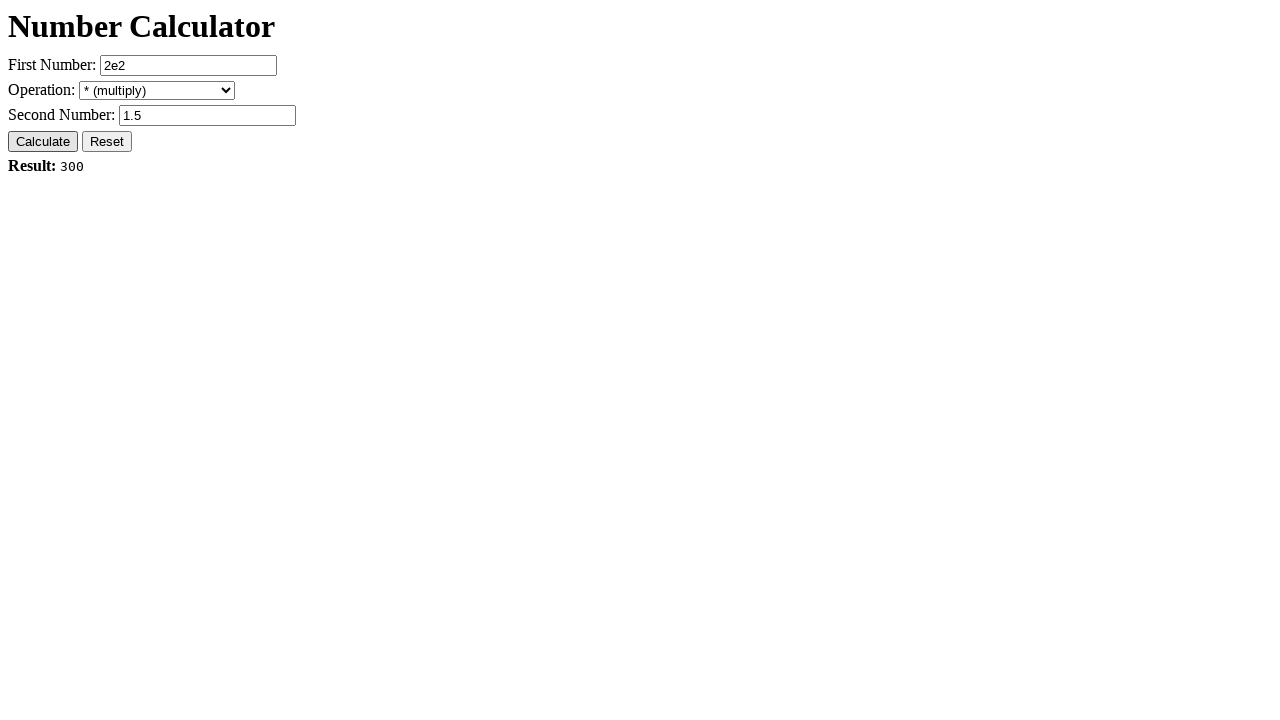